Tests JavaScript alert functionality by clicking the first button, accepting the alert, and verifying the result message

Starting URL: https://the-internet.herokuapp.com/javascript_alerts

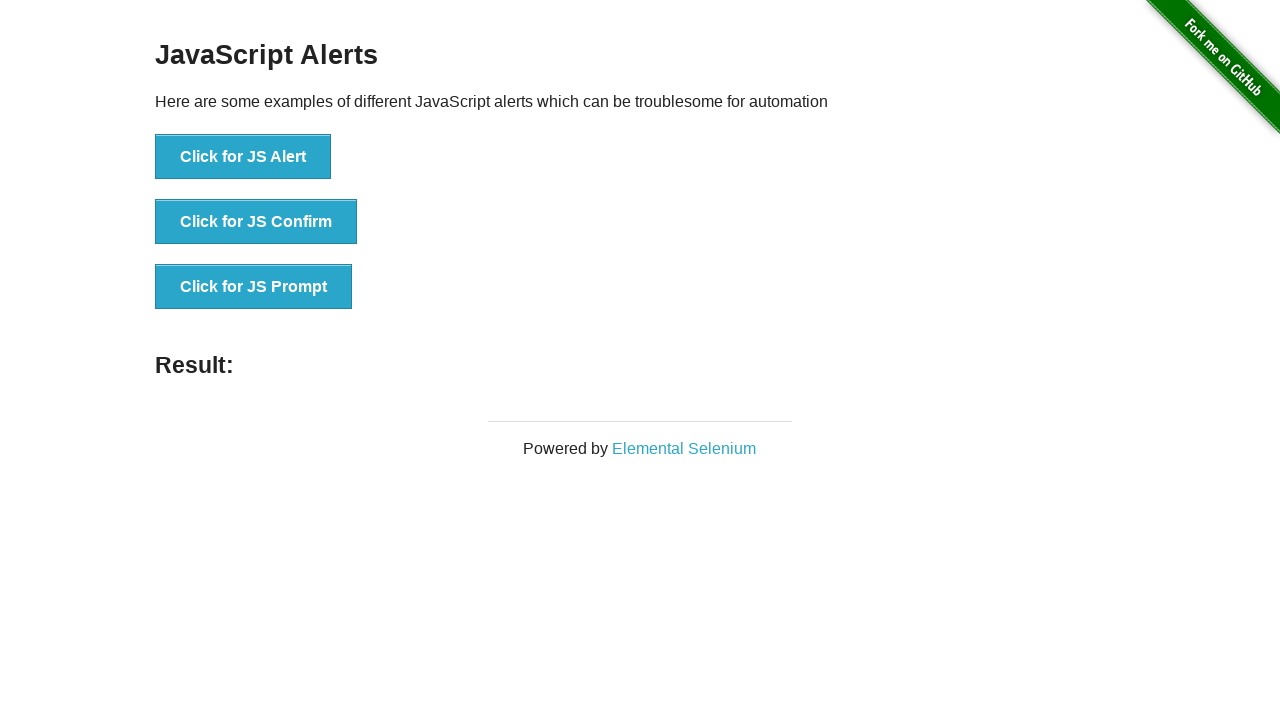

Clicked the first alert button at (243, 157) on button[onclick='jsAlert()']
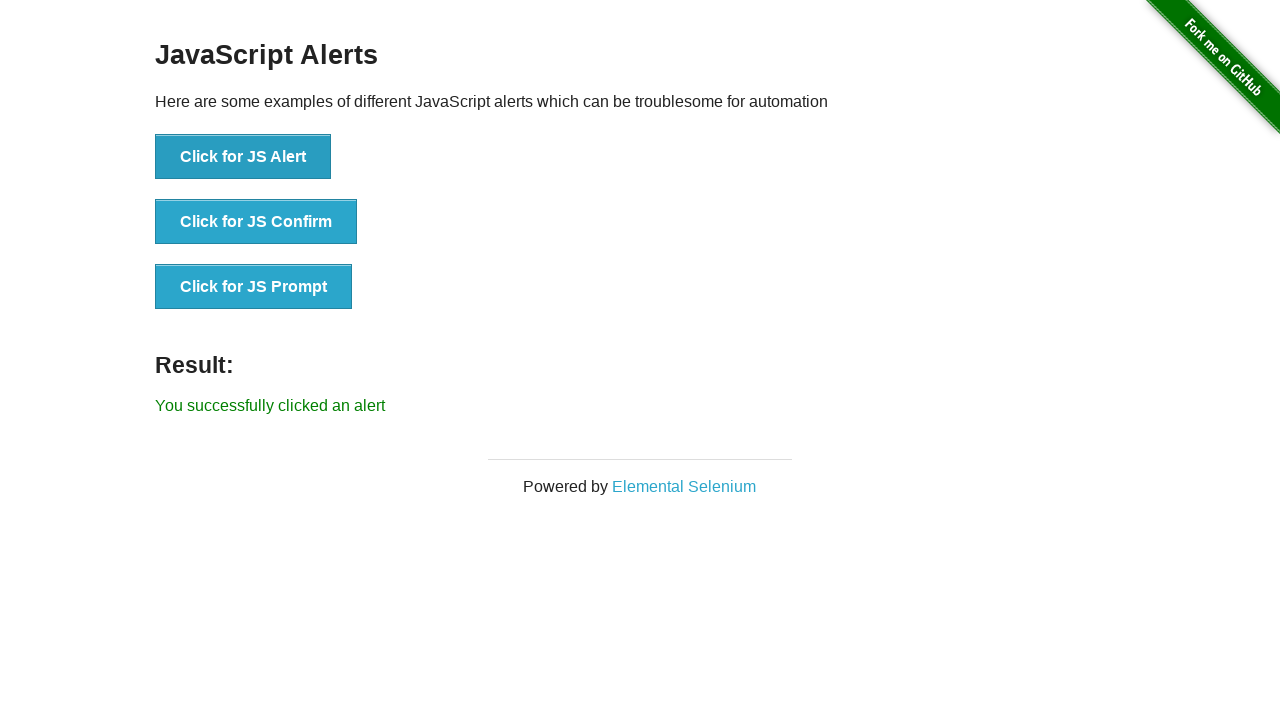

Set up dialog handler to accept alerts
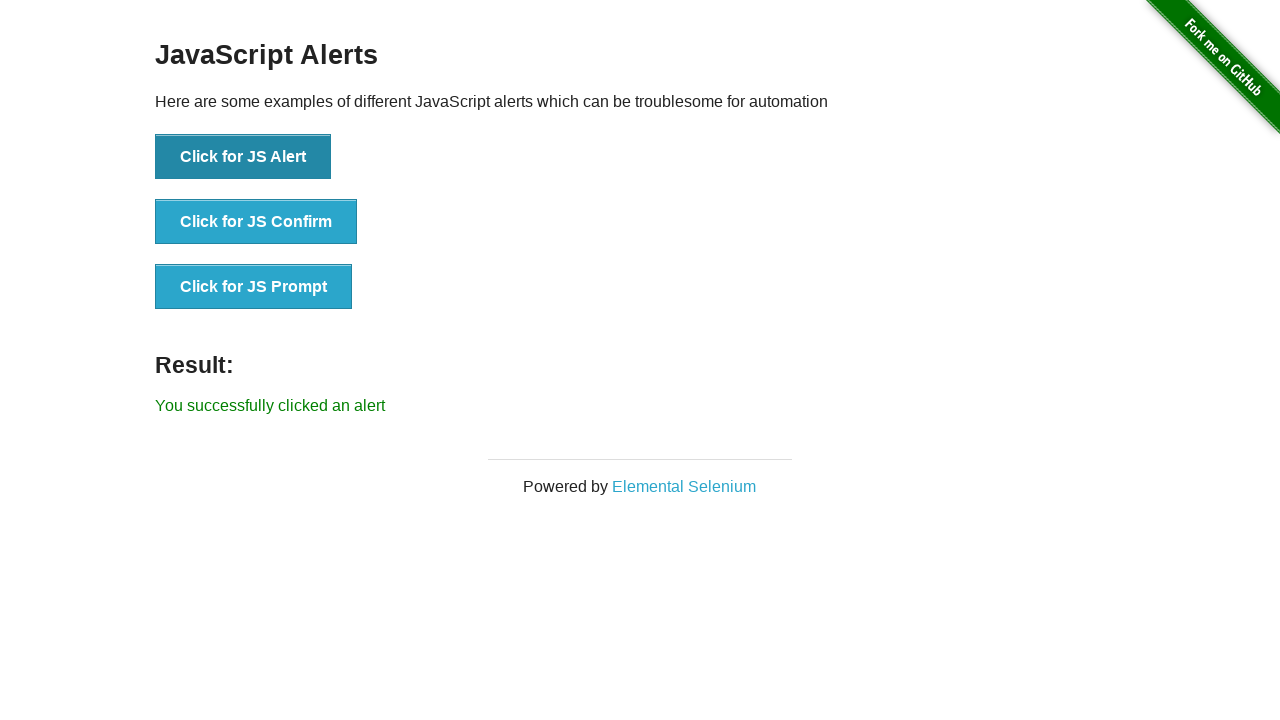

Clicked the alert button and accepted the JavaScript alert at (243, 157) on button[onclick='jsAlert()']
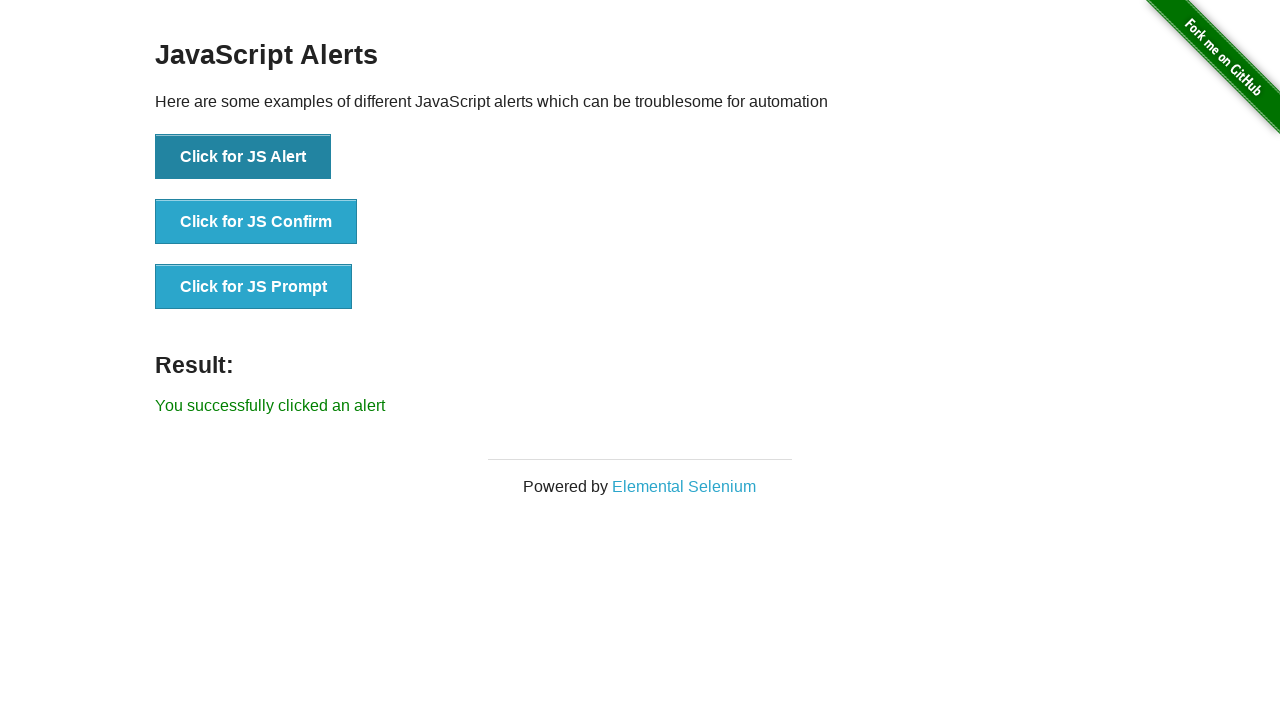

Located the result message element
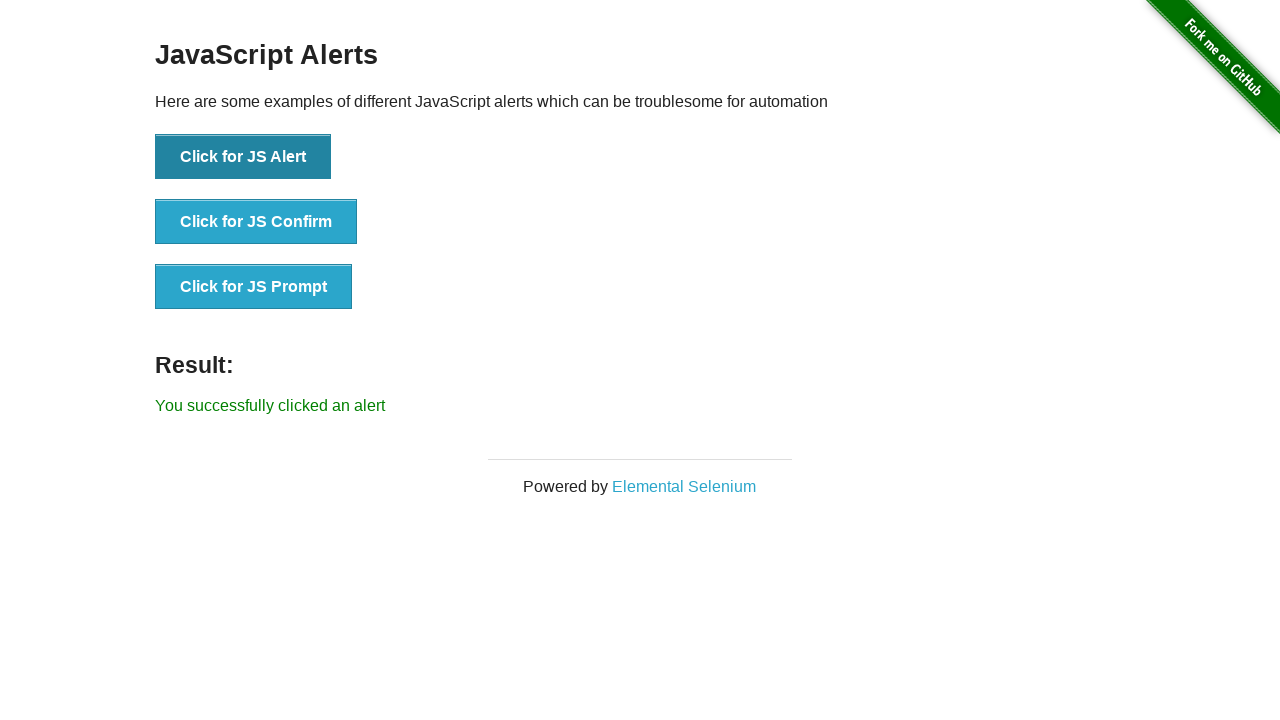

Result message element is visible
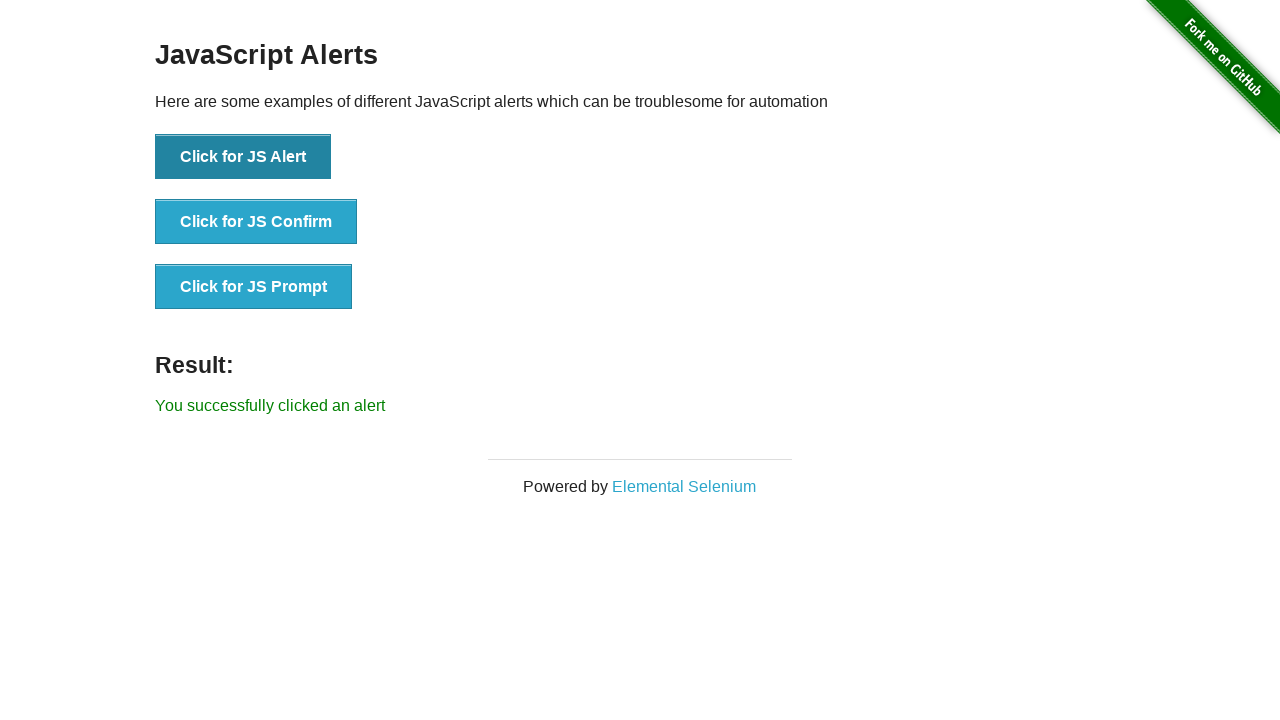

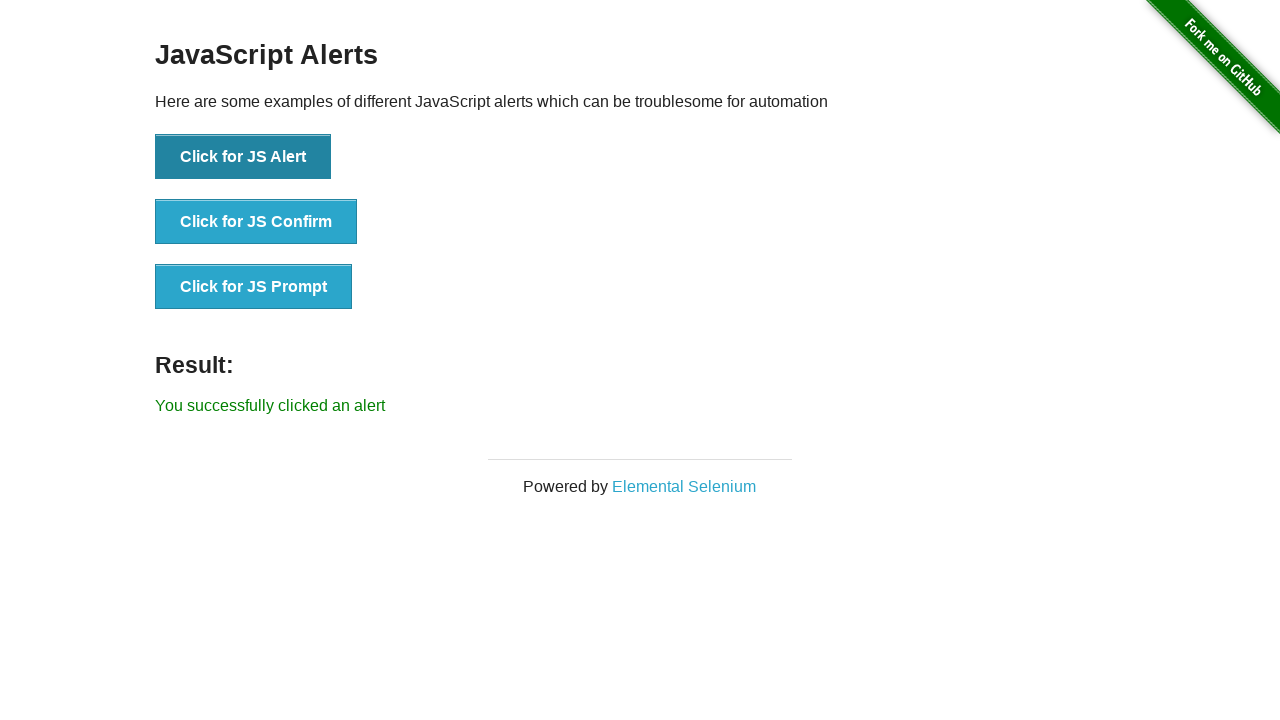